Tests date picker functionality by selecting a specific date (May 1, 1990) from the date of birth field

Starting URL: https://demoqa.com/automation-practice-form

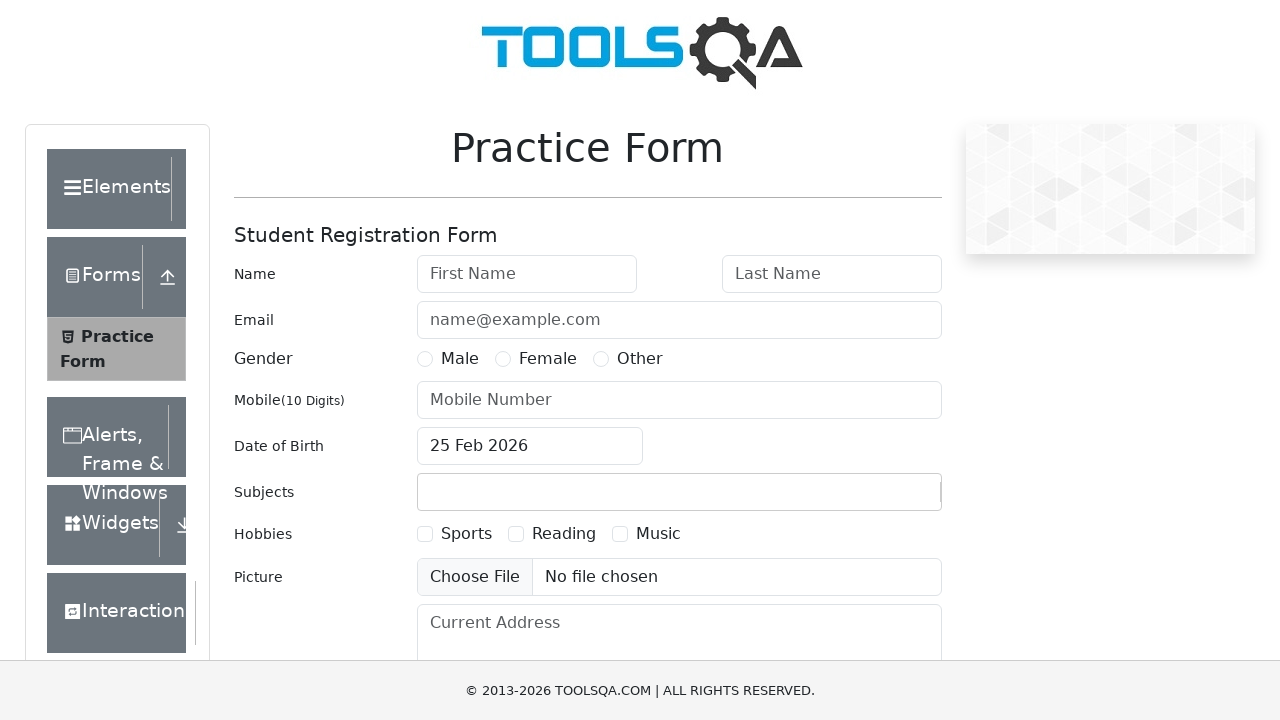

Clicked on date of birth input field to open date picker at (530, 446) on #dateOfBirthInput
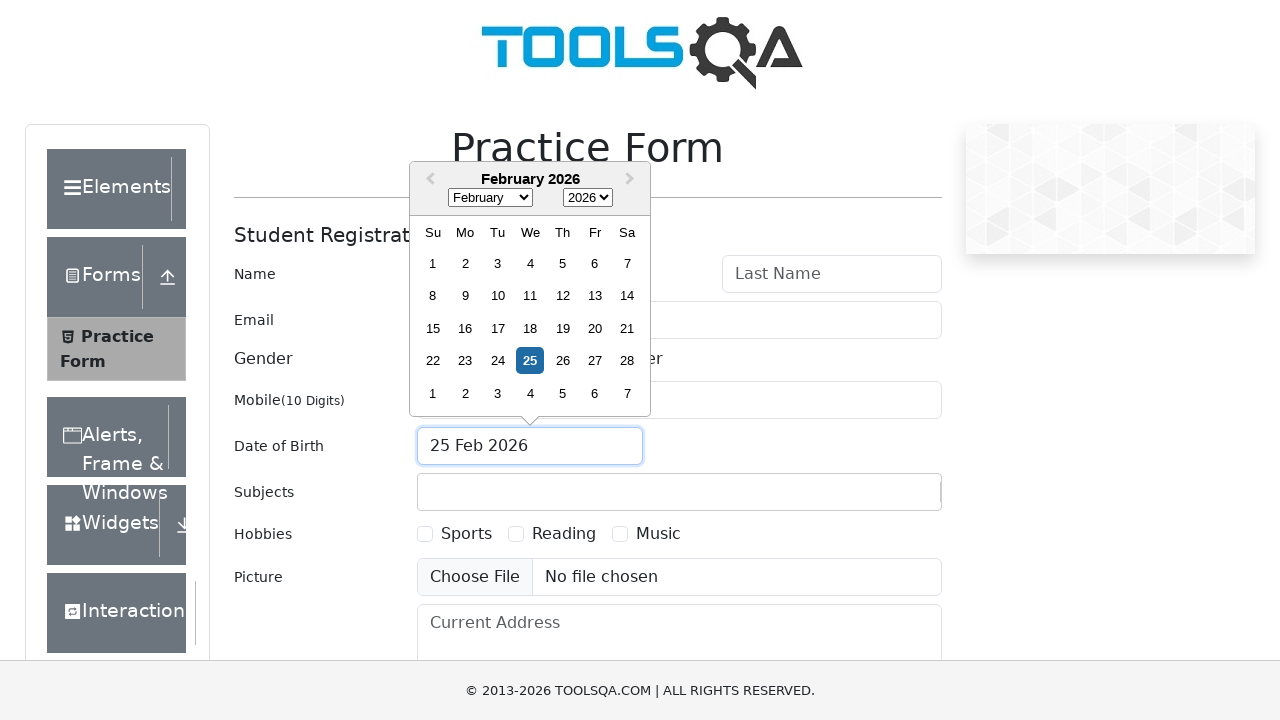

Selected May from month dropdown (index 4) on .react-datepicker__month-select
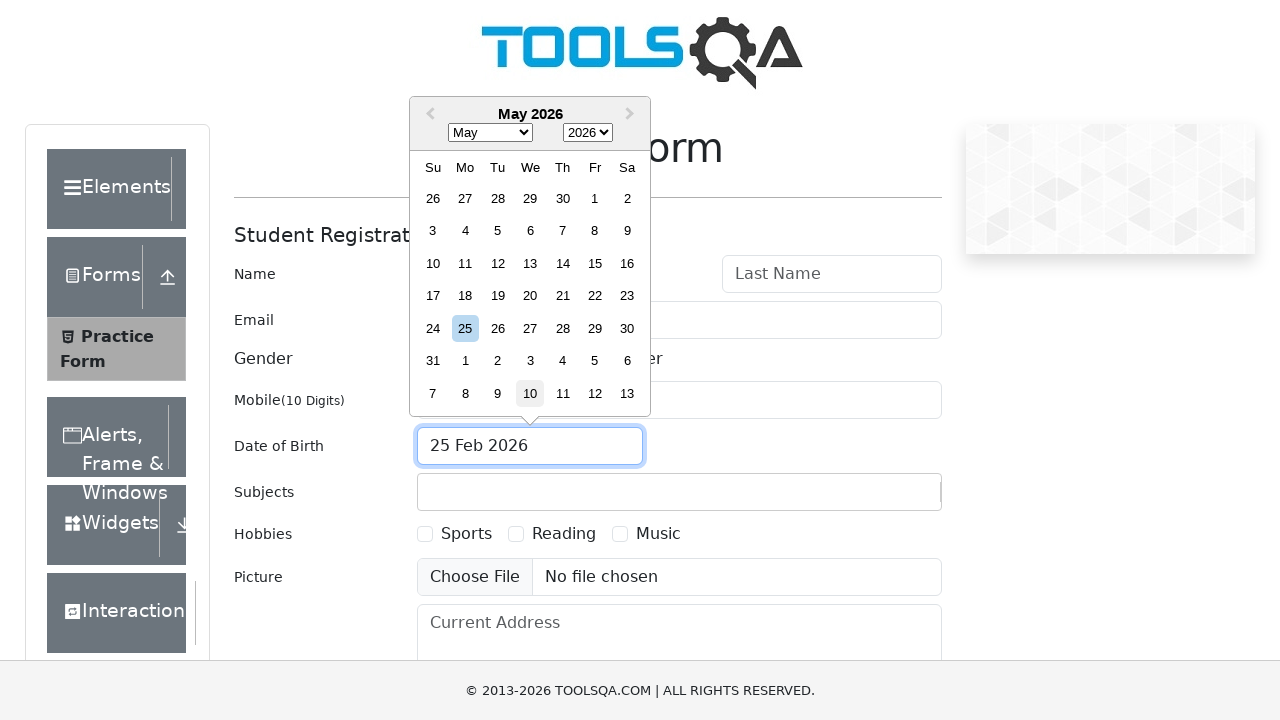

Selected 1990 from year dropdown on .react-datepicker__year-select
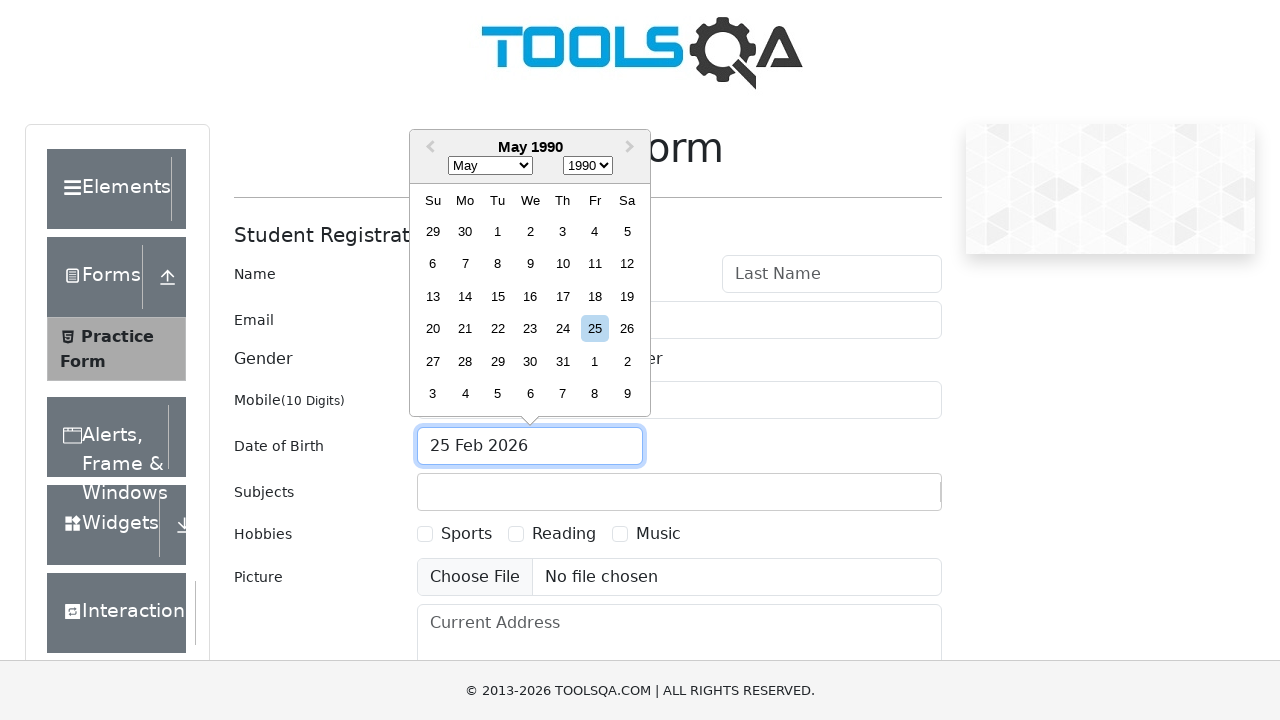

Clicked on day 1 to select May 1, 1990 at (498, 231) on .react-datepicker__day--001:not(.react-datepicker__day--outside-month)
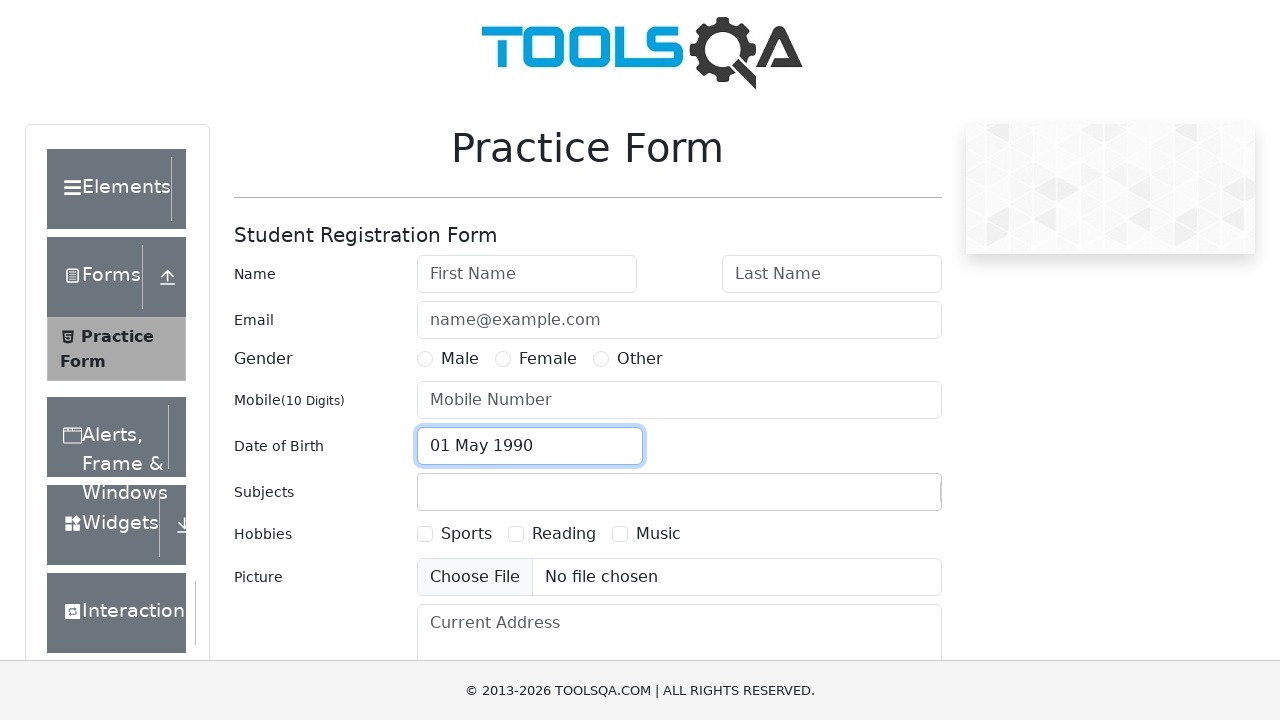

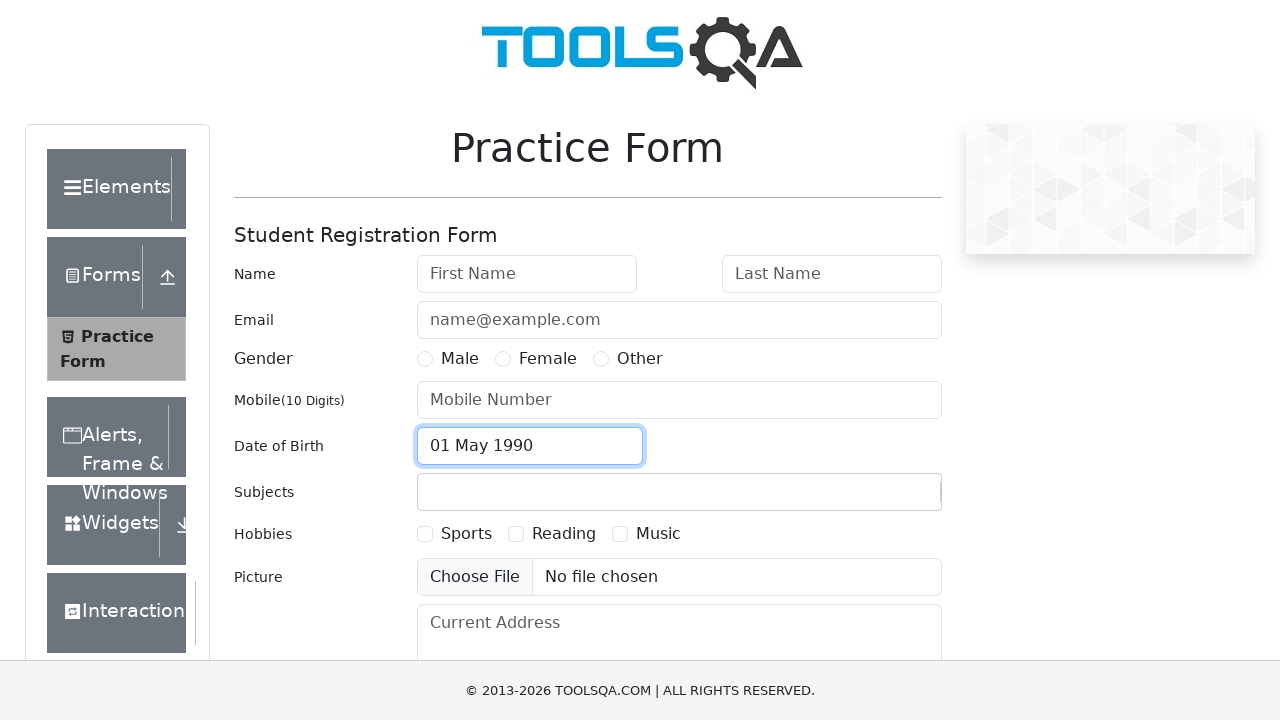